Opens the Walla Israeli news website homepage

Starting URL: https://www.walla.co.il

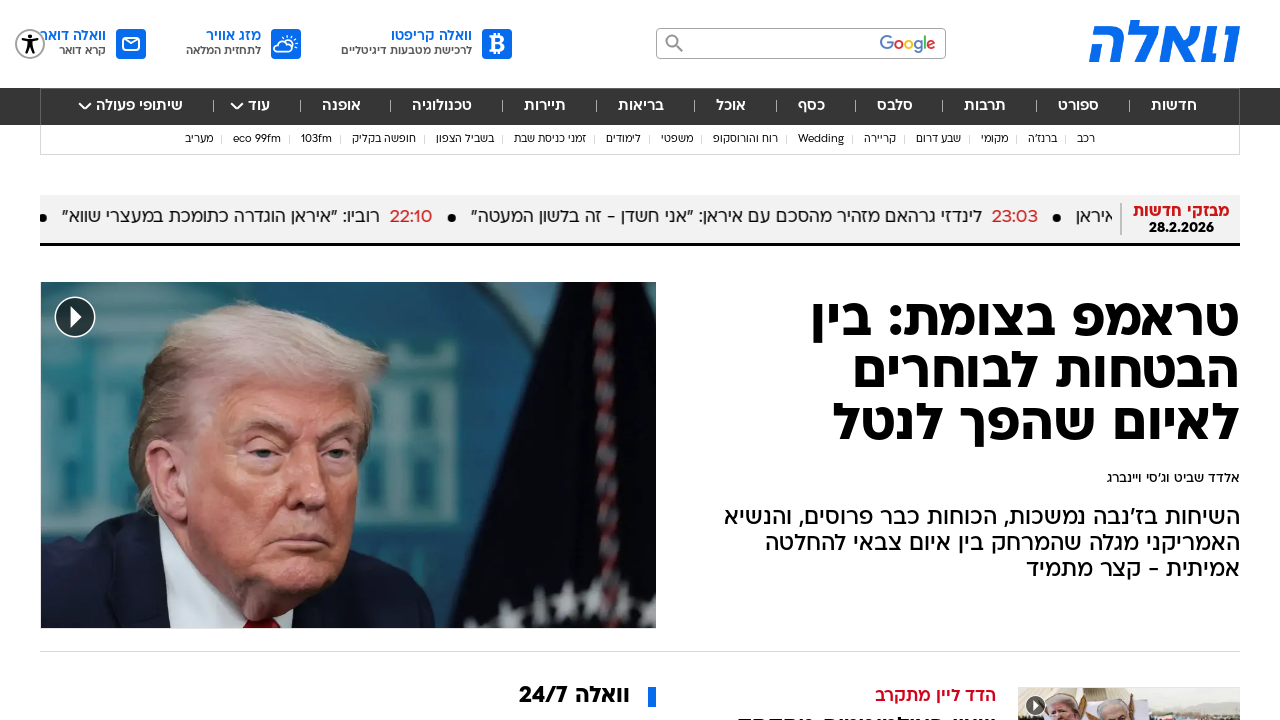

Walla Israeli news website homepage loaded successfully
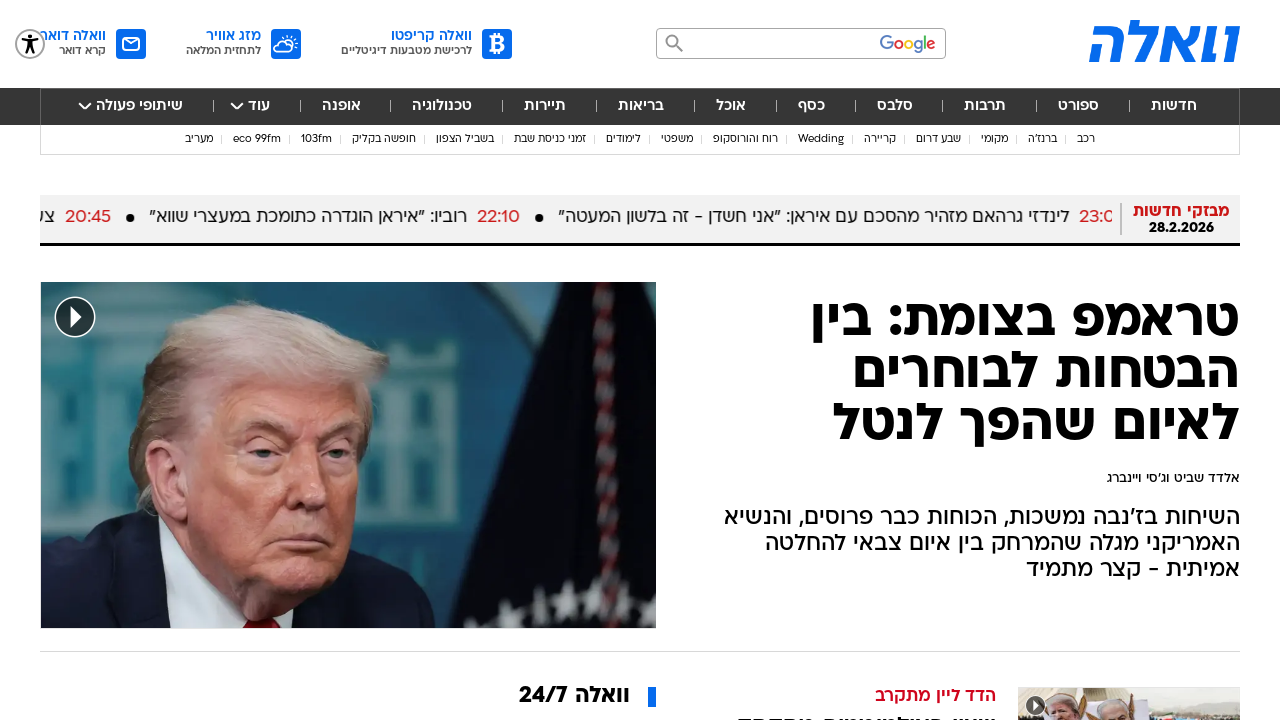

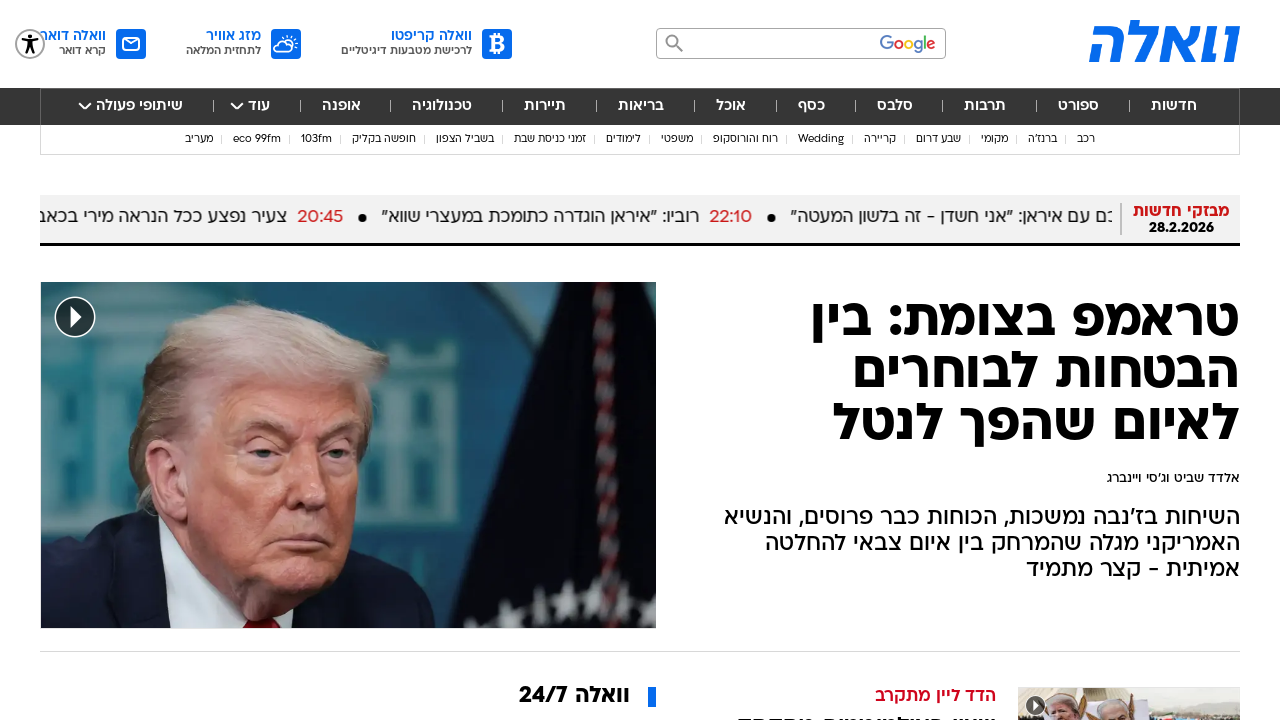